Tests JavaScript prompt popup by clicking the prompt button, entering text, and accepting it

Starting URL: https://the-internet.herokuapp.com/javascript_alerts

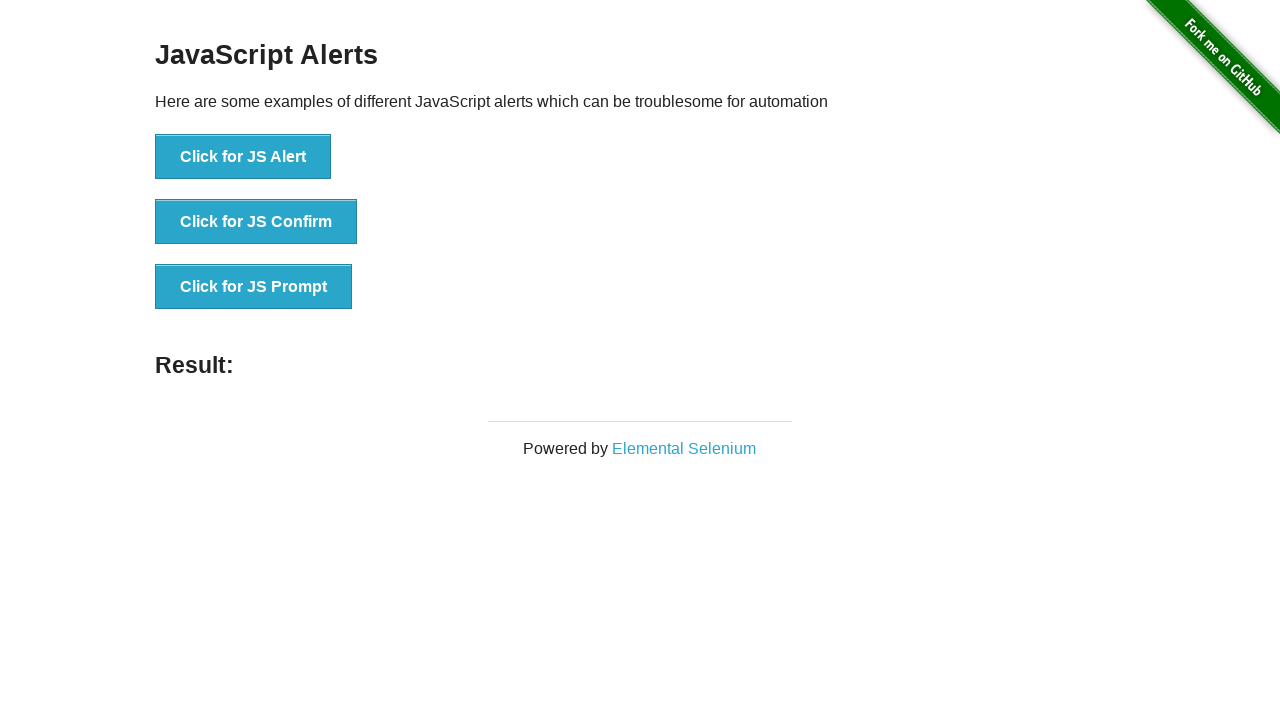

Set up dialog handler for JavaScript prompts
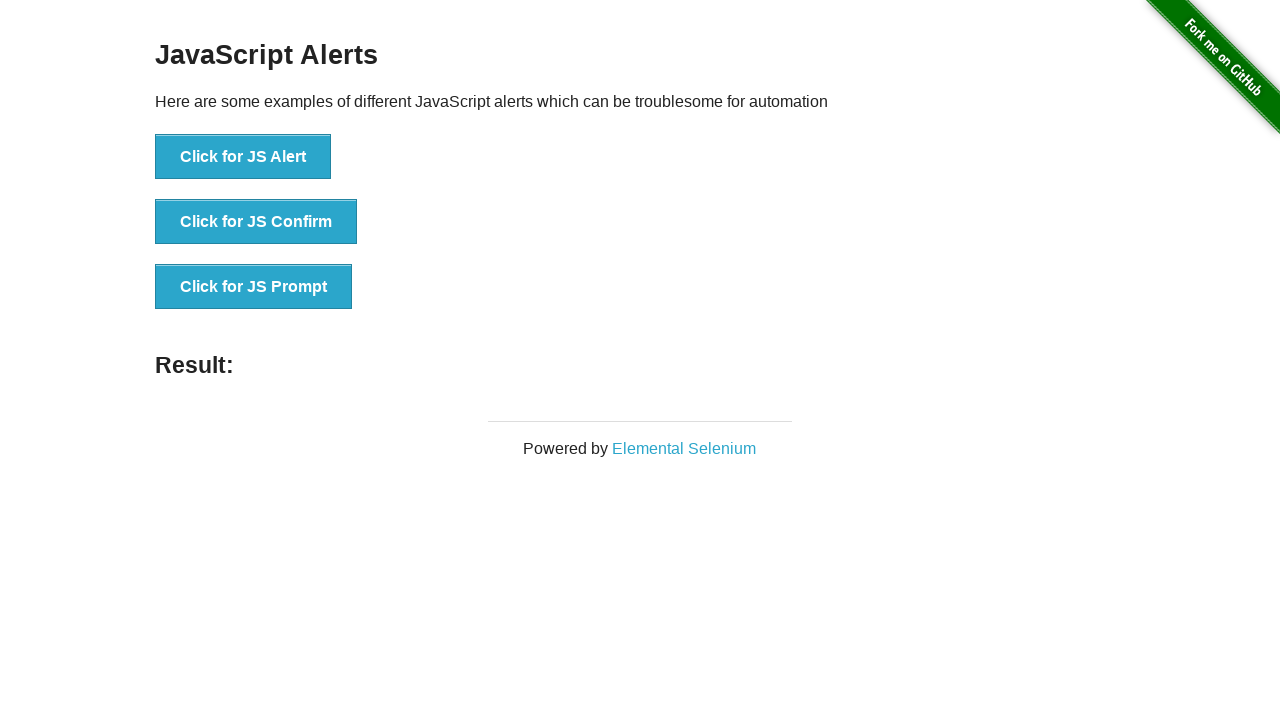

Clicked 'Click for JS Prompt' button to trigger JavaScript prompt dialog at (254, 287) on xpath=//button[text()='Click for JS Prompt']
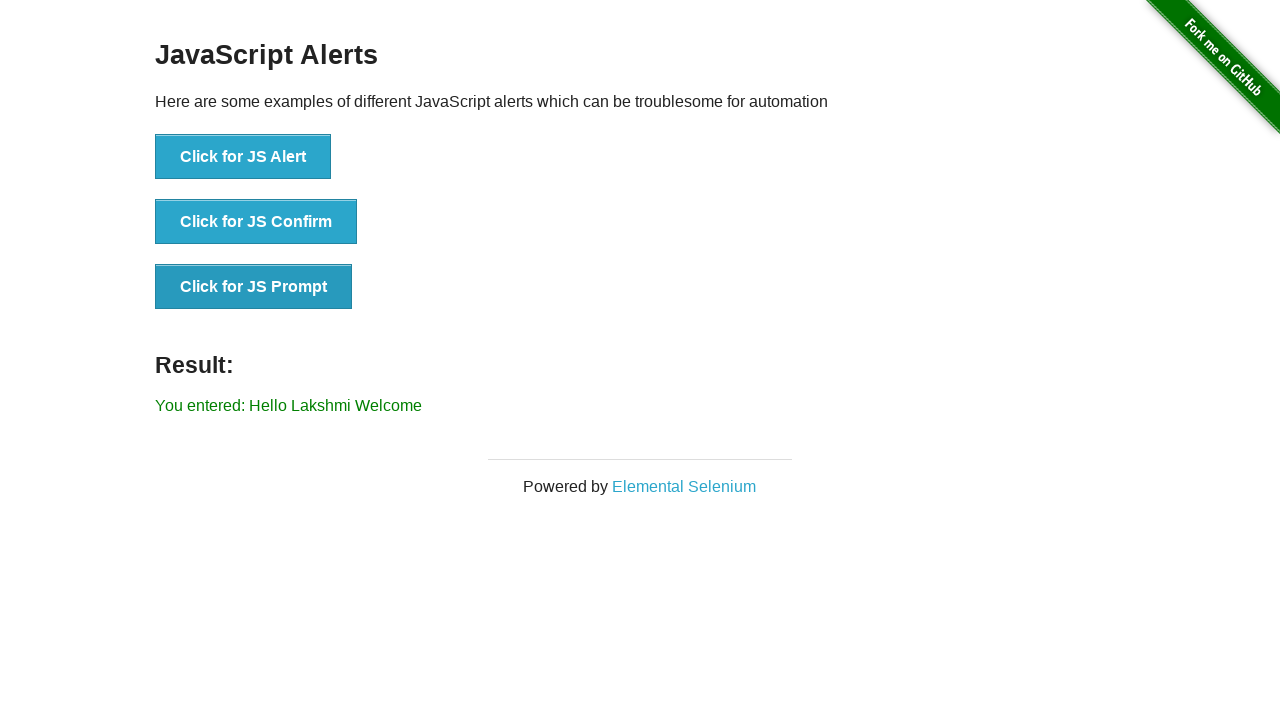

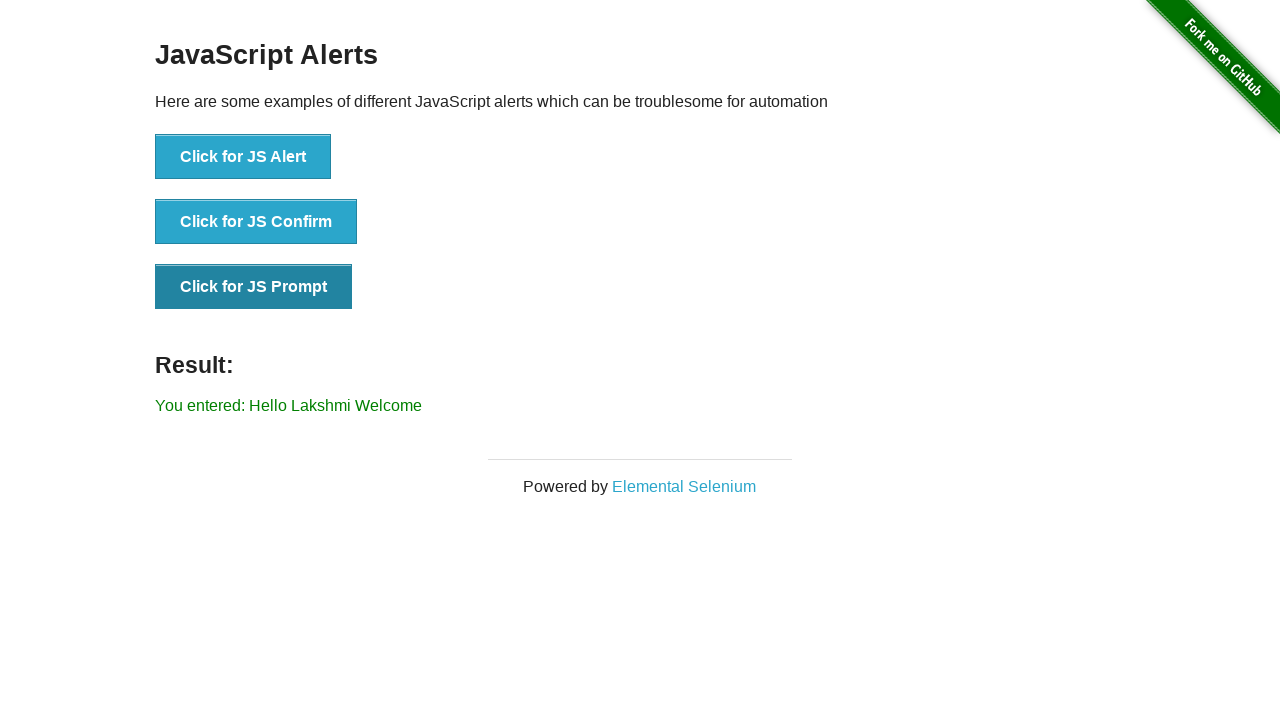